Tests a simple form submission by filling out full name, email, current address, and permanent address fields, then submitting the form

Starting URL: https://demoqa.com/text-box

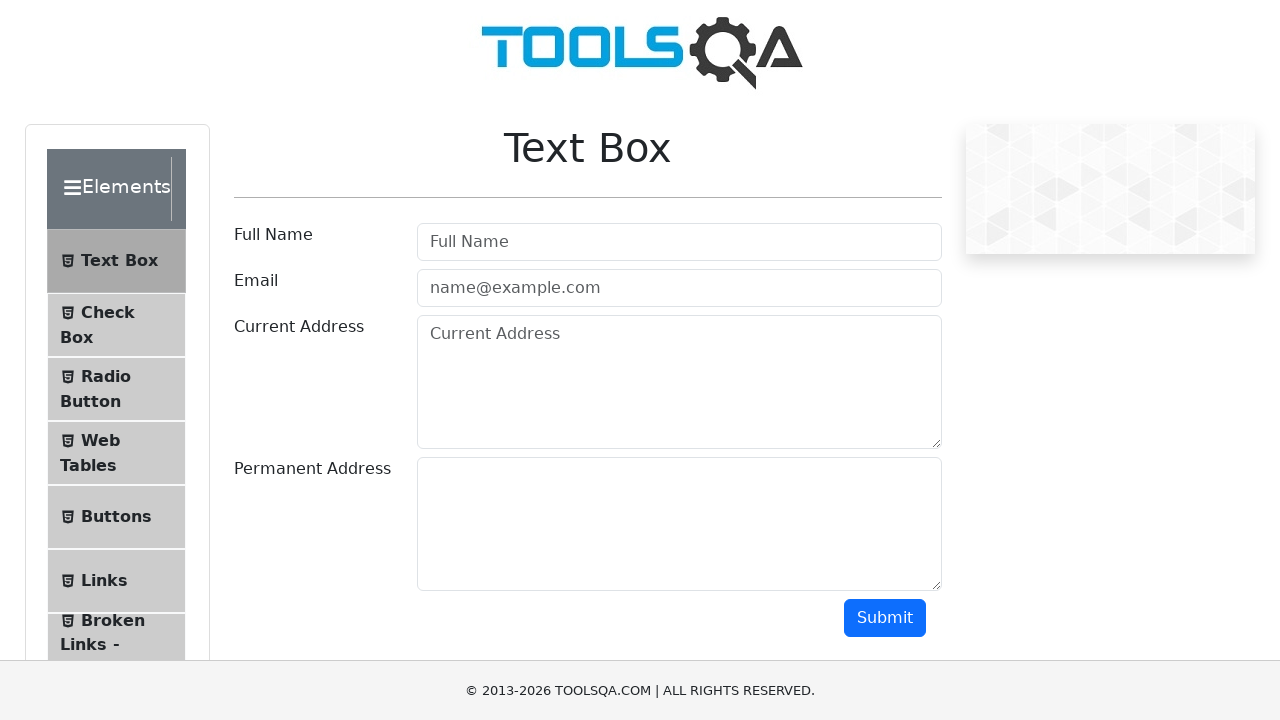

Set viewport size to 1920x1080
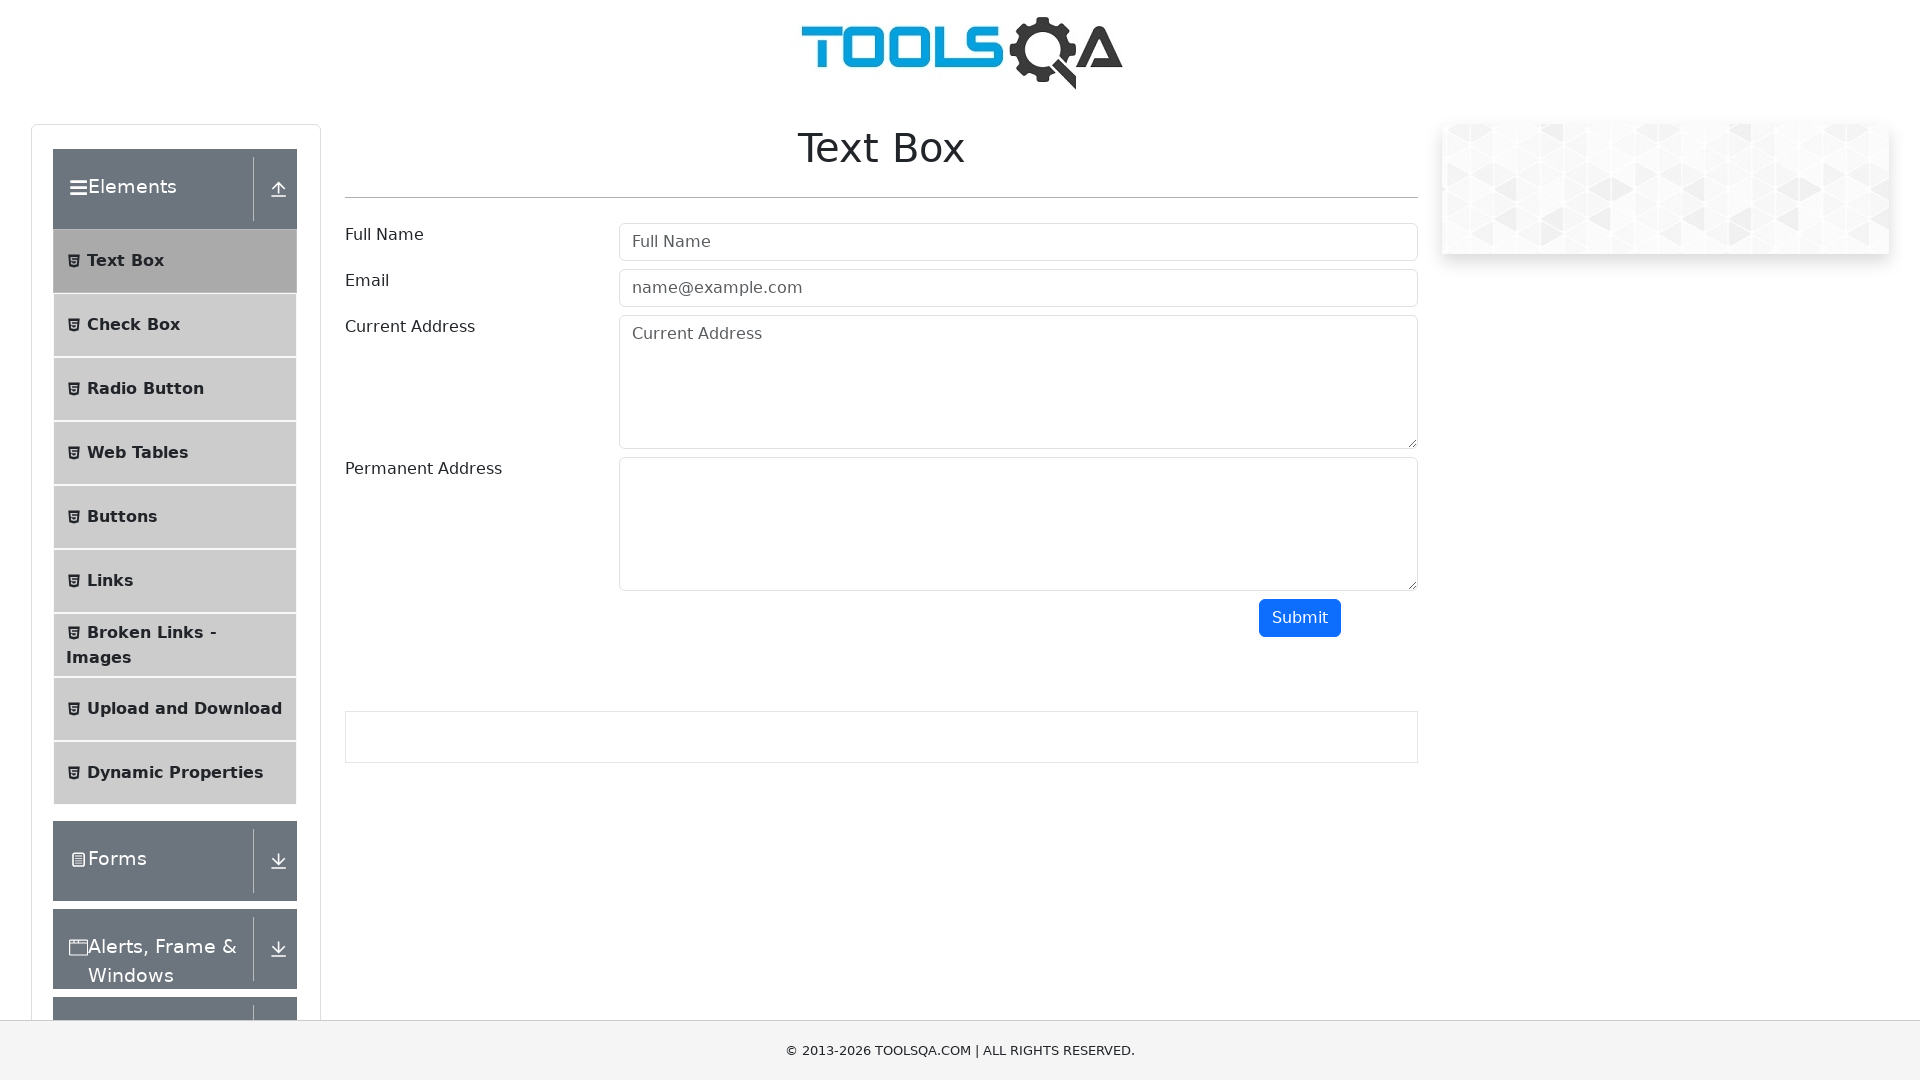

Filled Full Name field with 'Maria Santos' on #userName
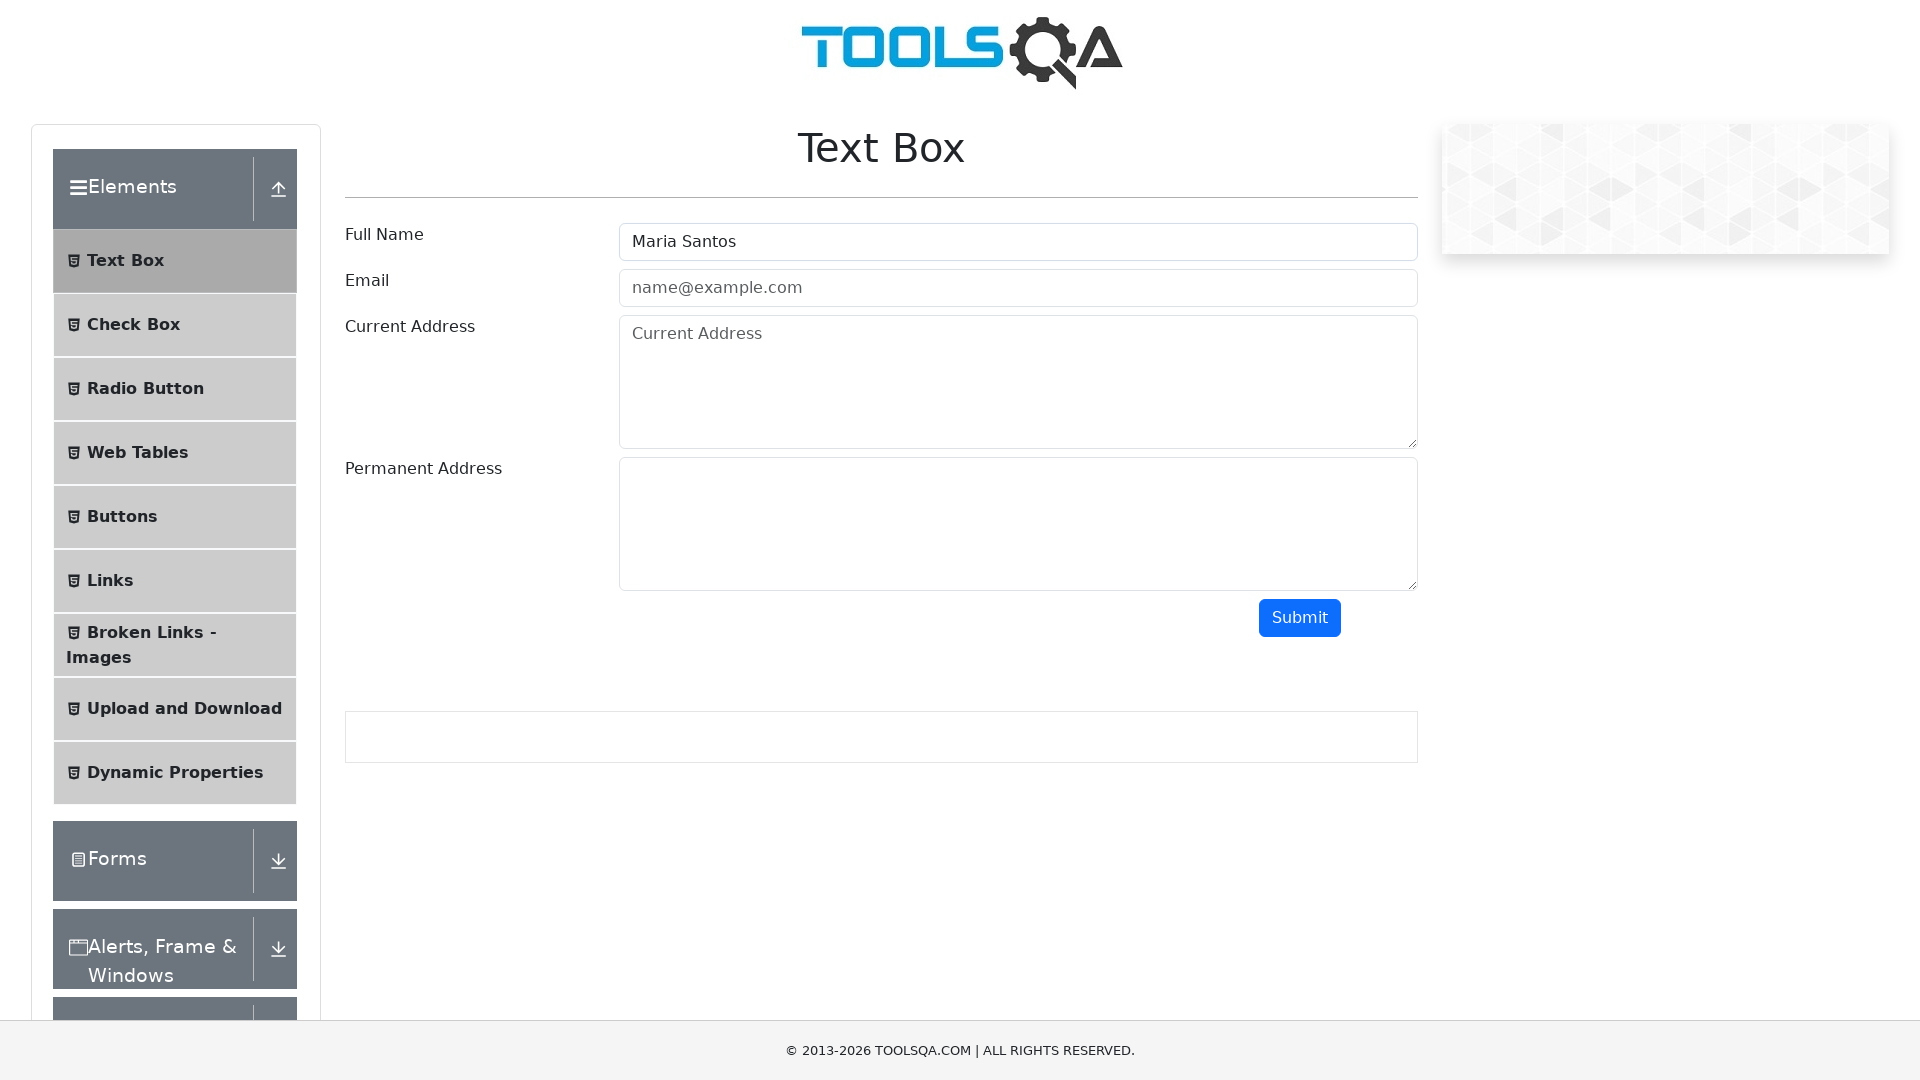

Filled Email field with 'maria.santos@example.com' on #userEmail
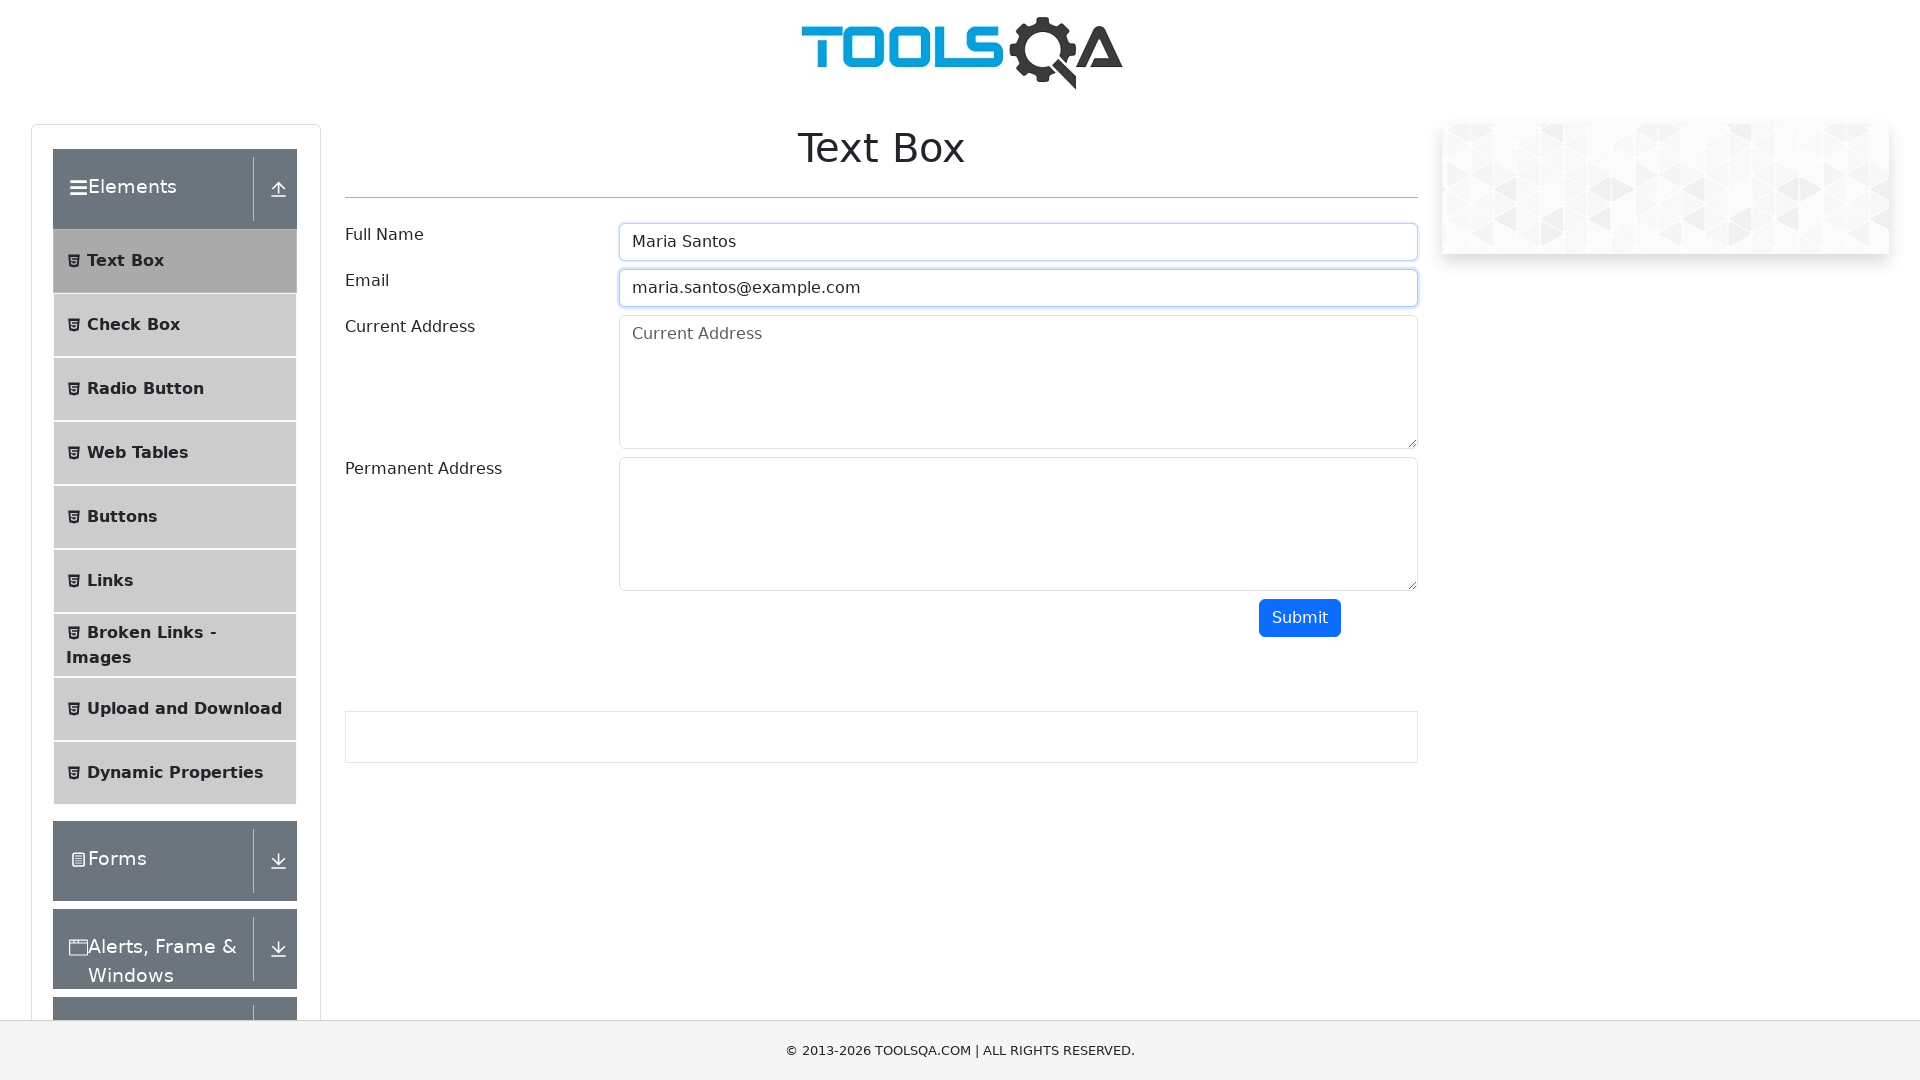

Filled Current Address field with 'Rua das Flores 123, 1000-001 Lisboa' on #currentAddress
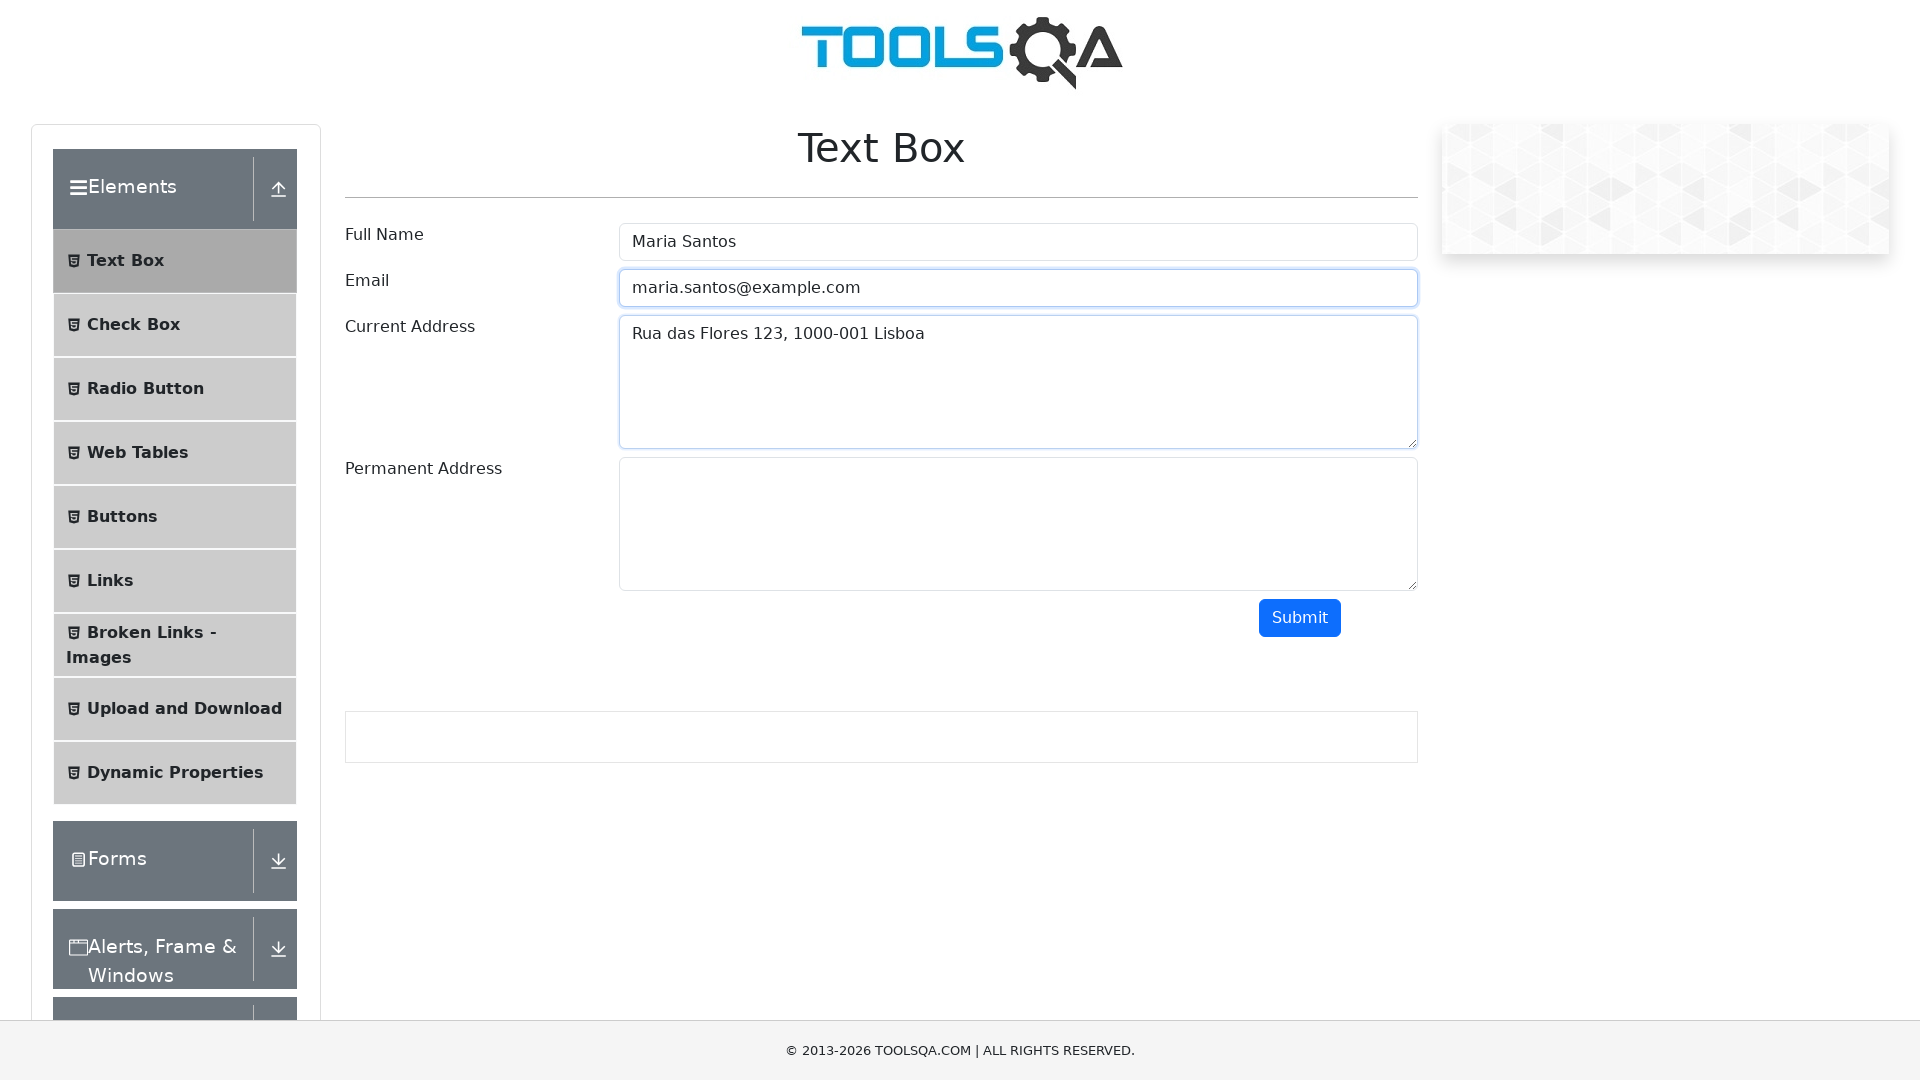

Filled Permanent Address field with 'Avenida Central 456, 2700-500 Amadora' on #permanentAddress
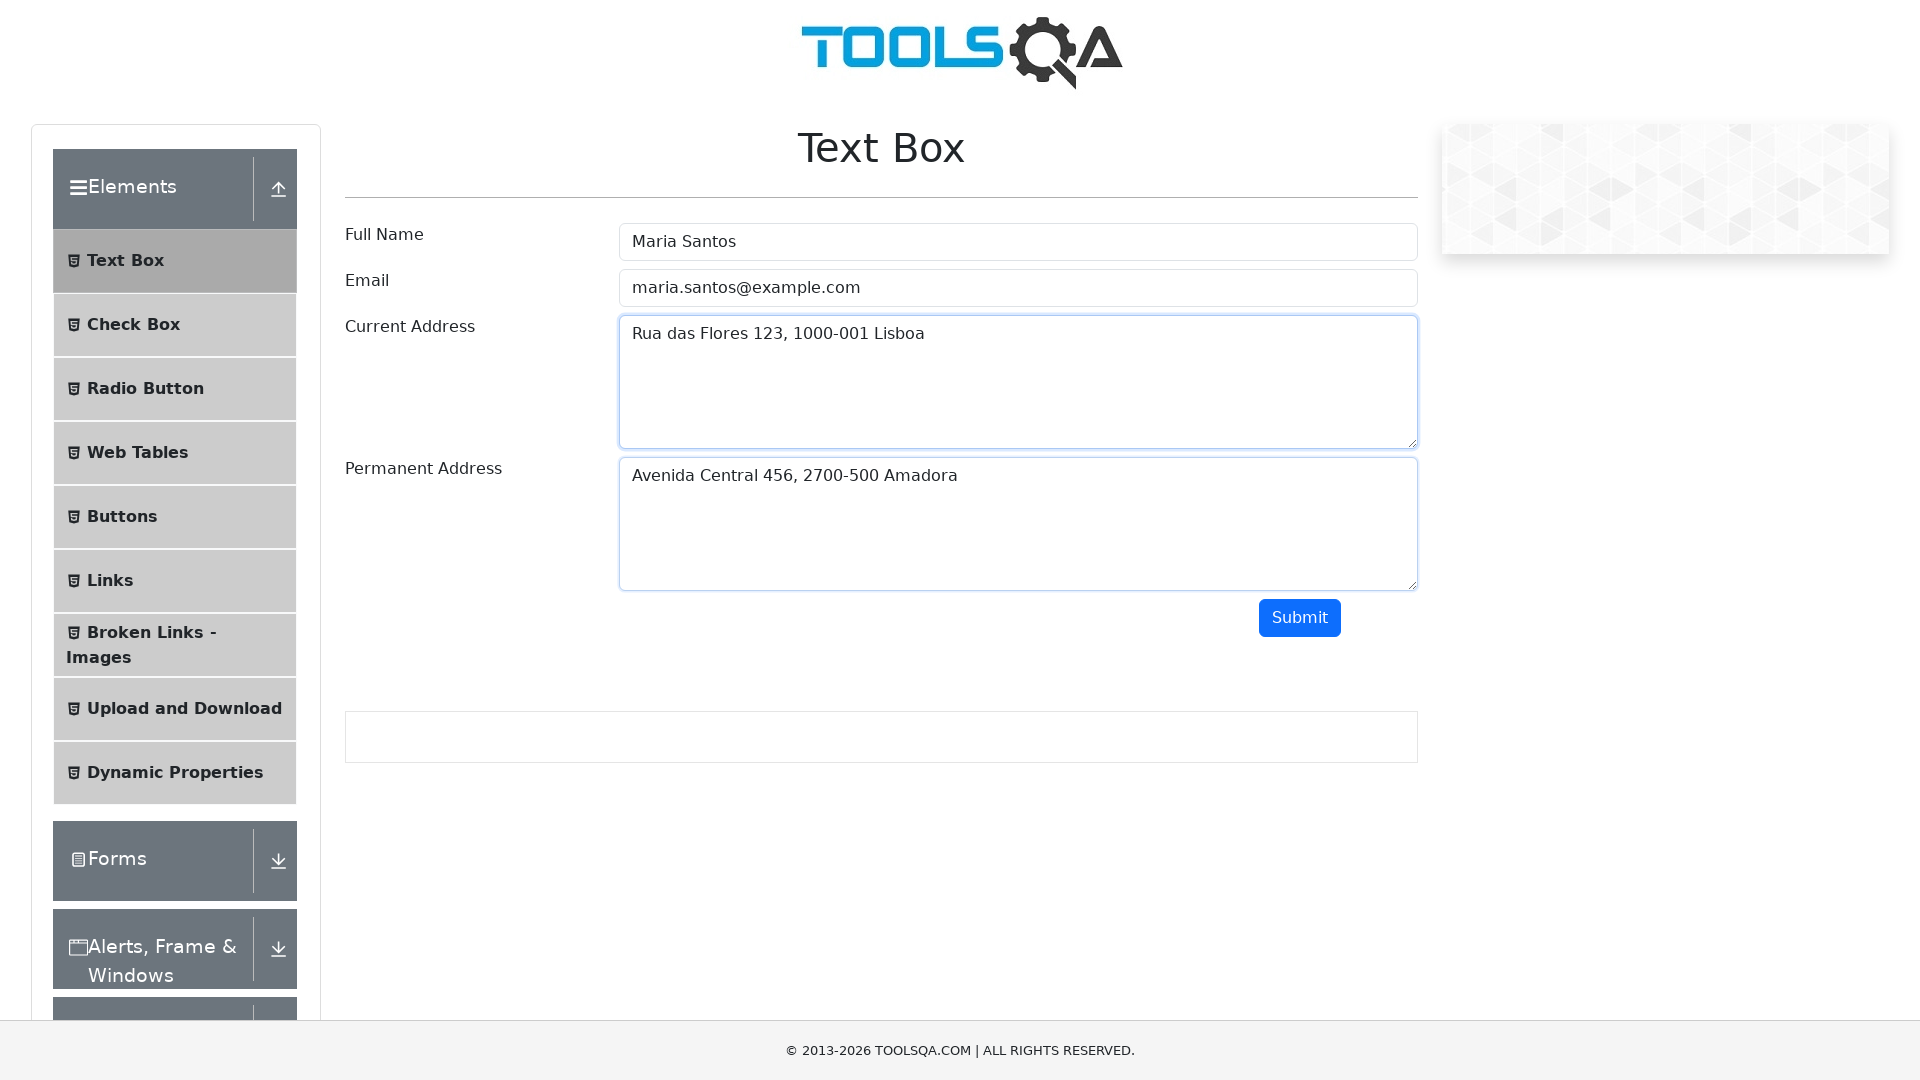

Clicked submit button to submit the form at (1300, 618) on #submit
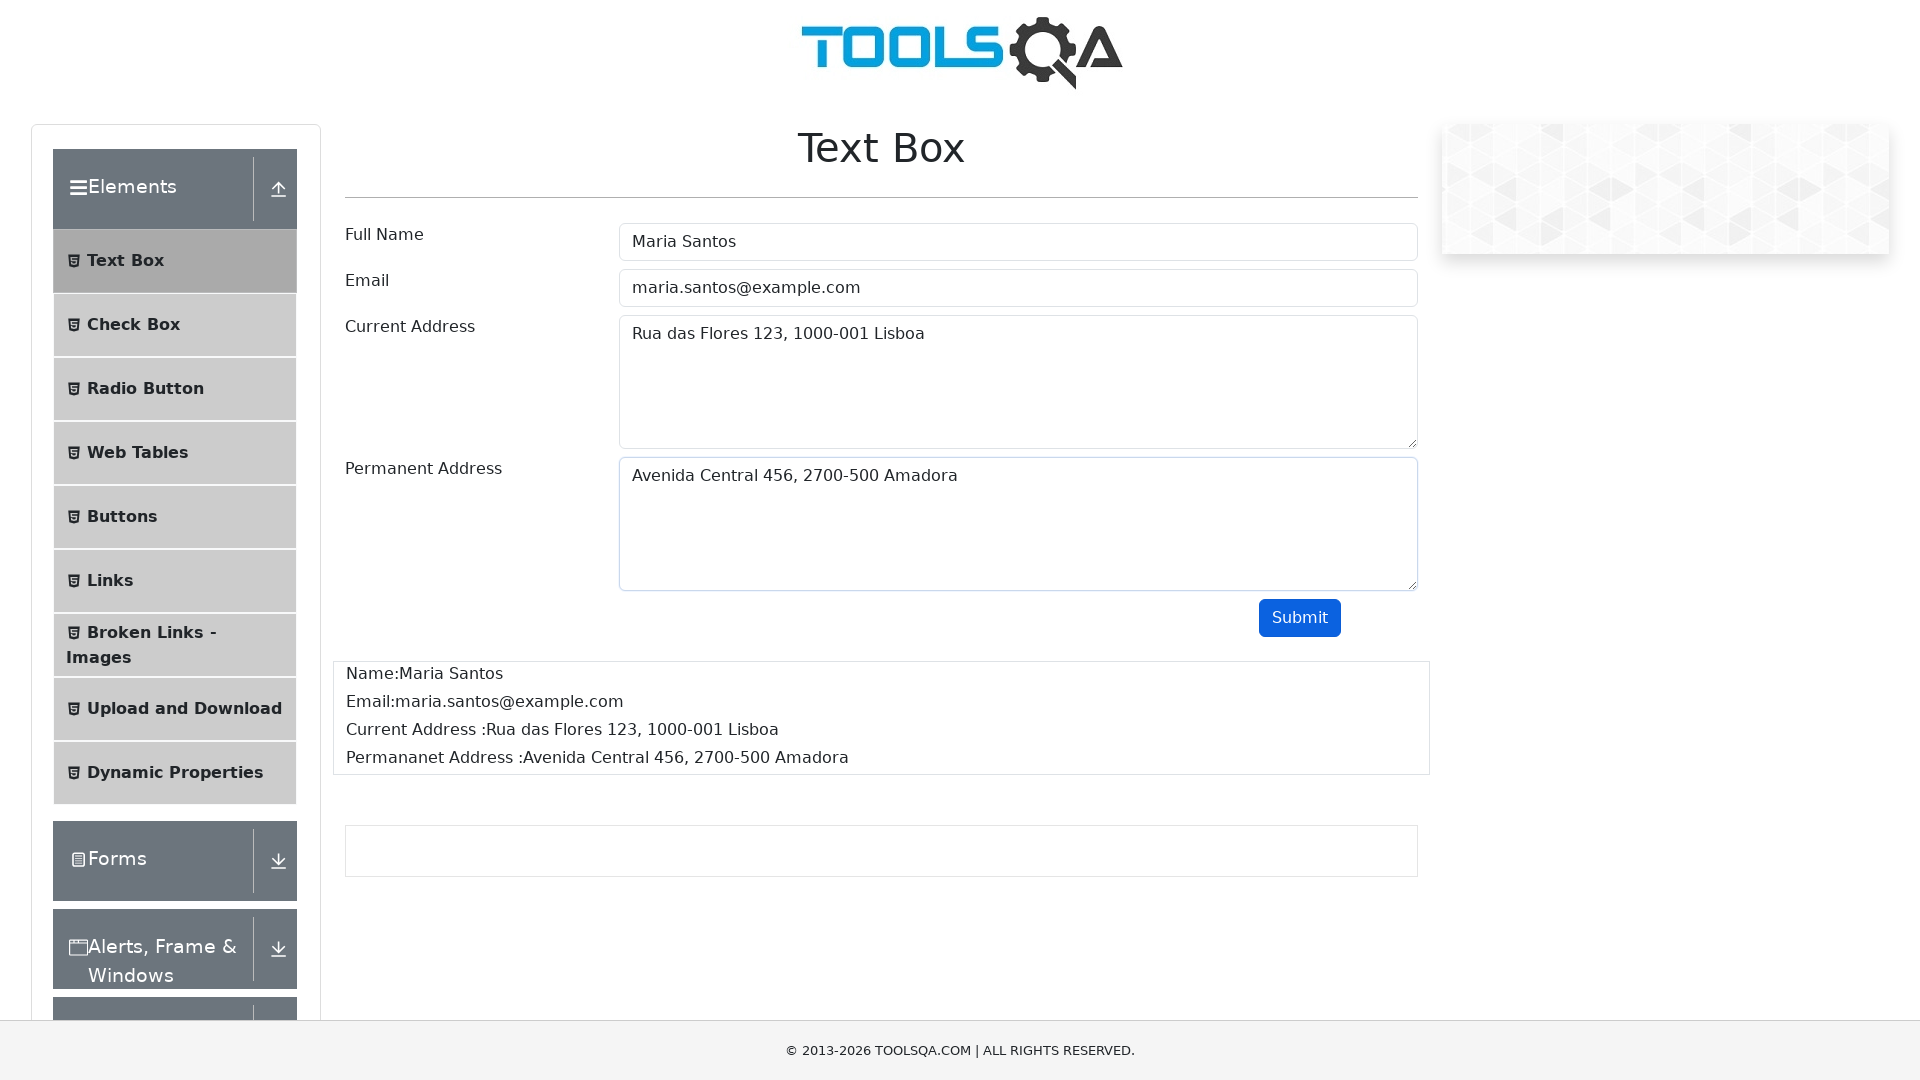

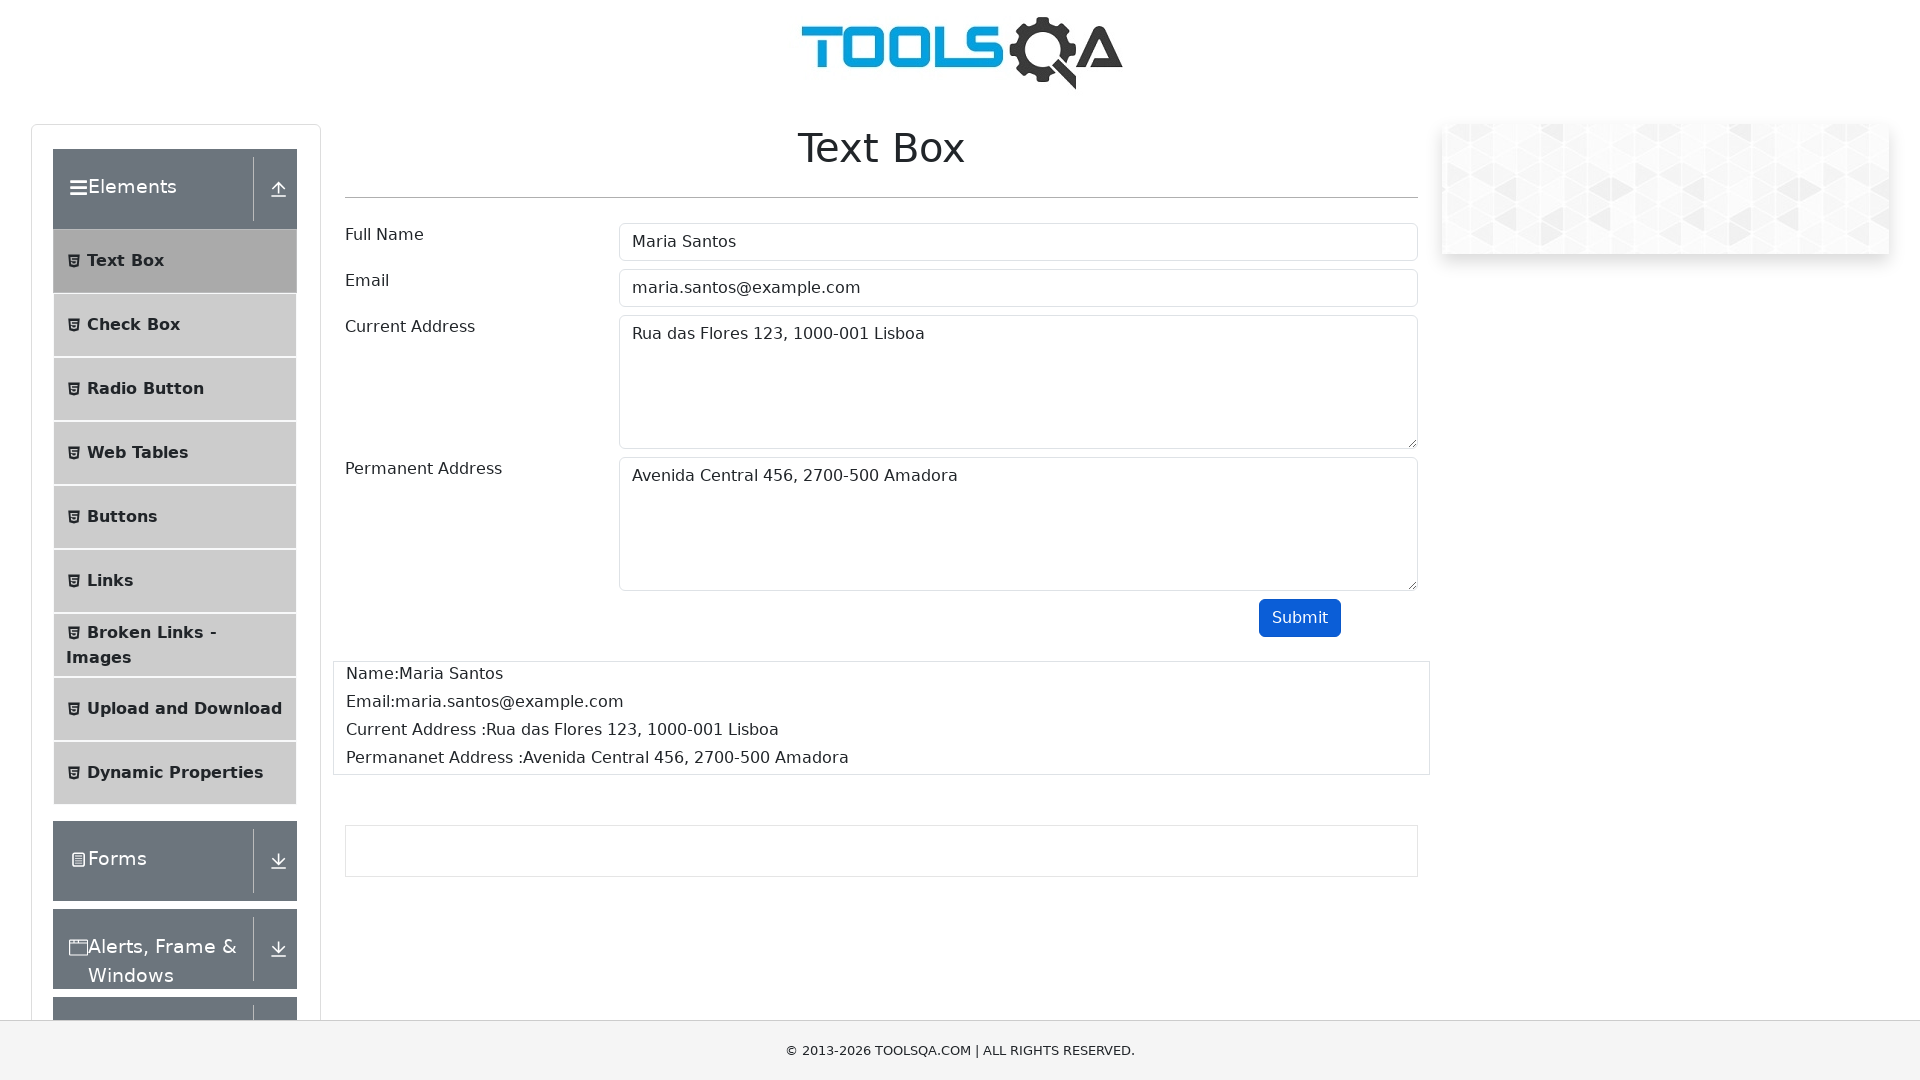